Tests scrolling to a specific element at the bottom of the page and verifies the author link text

Starting URL: https://bonigarcia.dev/selenium-webdriver-java/long-page.html

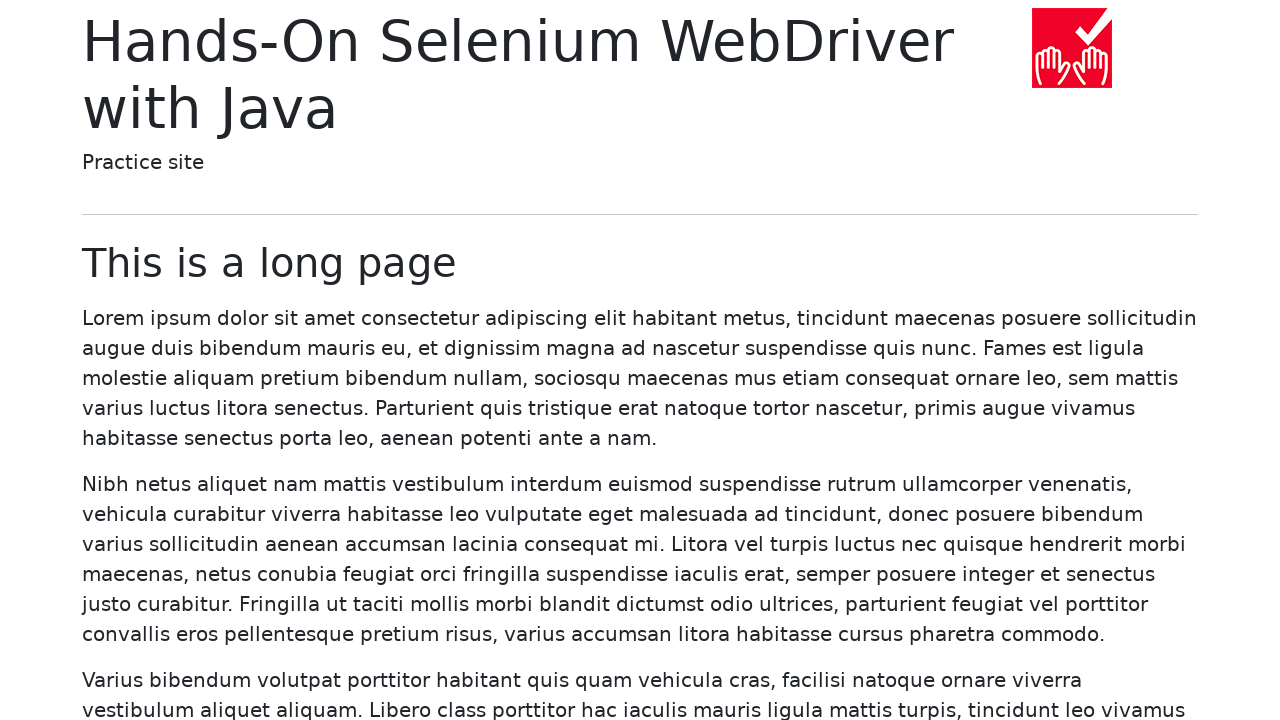

Located the last paragraph element on the page
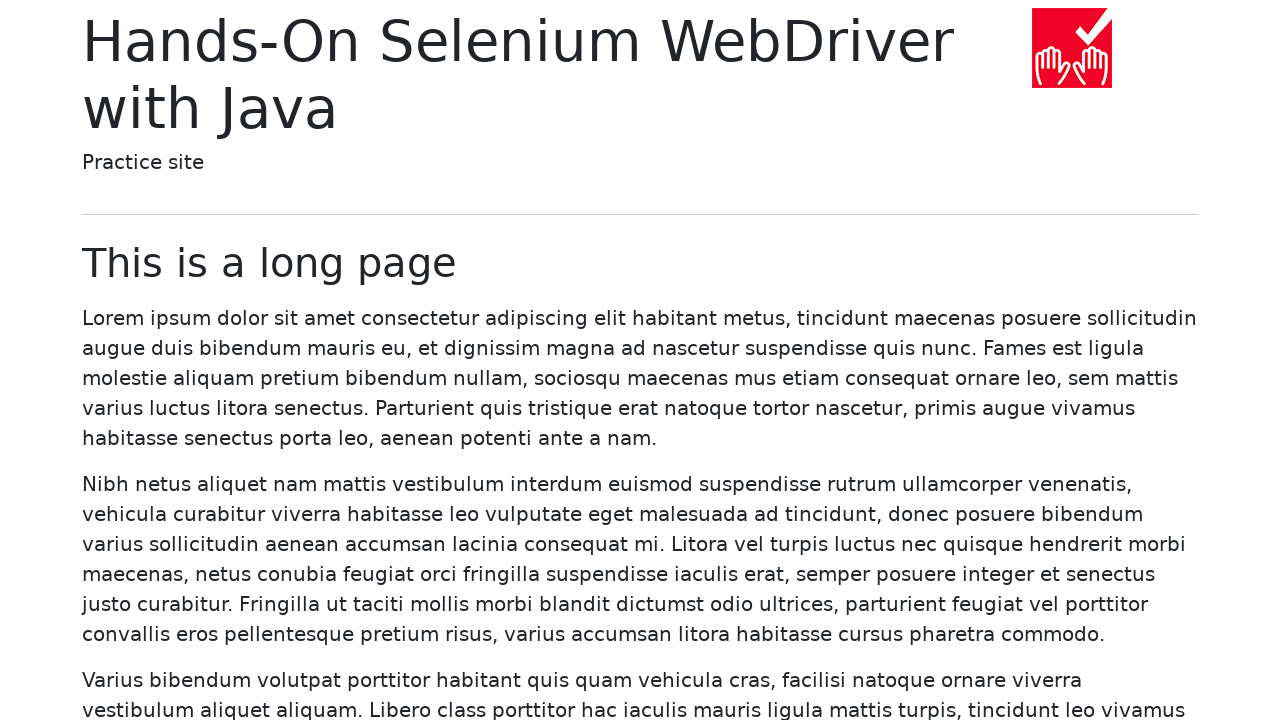

Scrolled to the last paragraph element at the bottom of the page
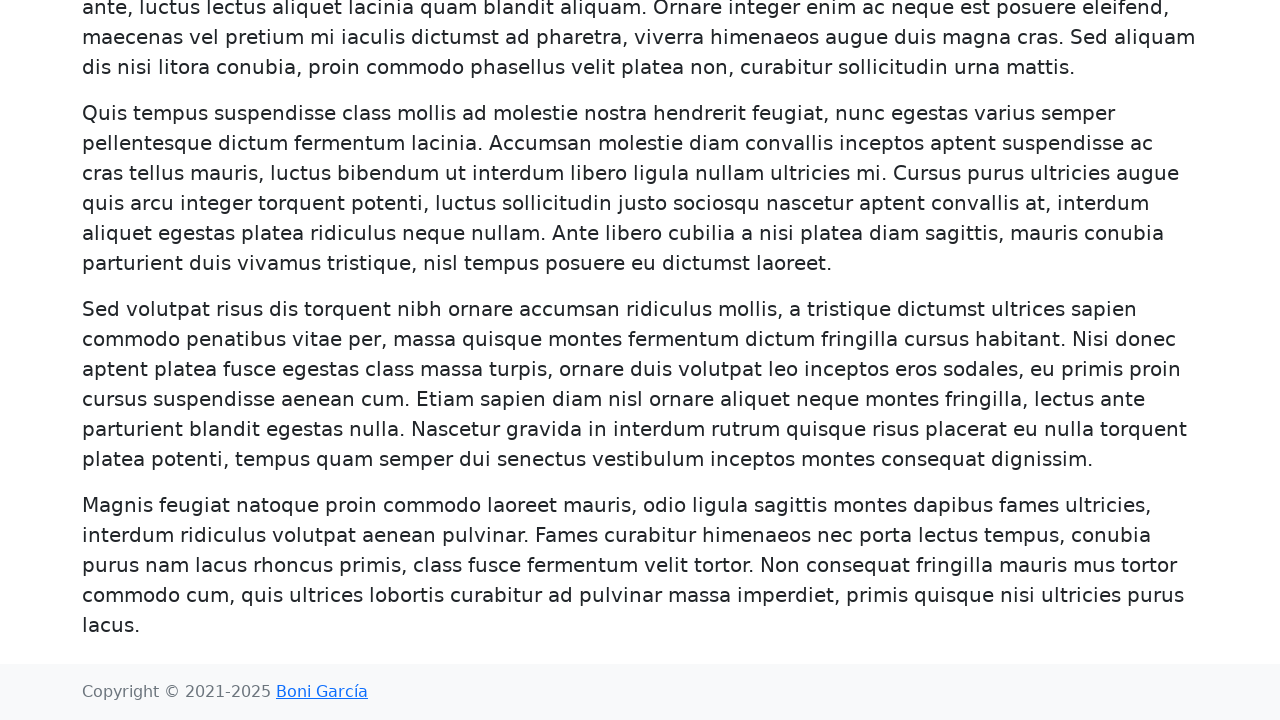

Waited 3 seconds for scroll animation to complete
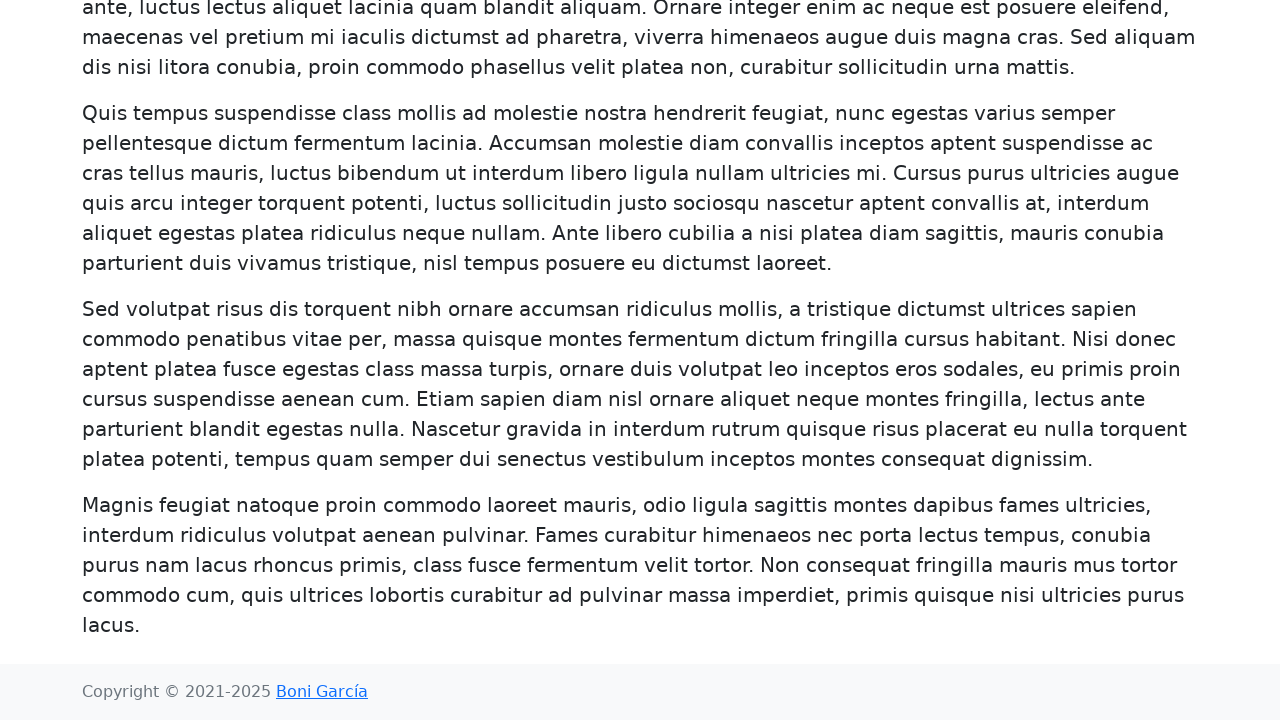

Located the author link element
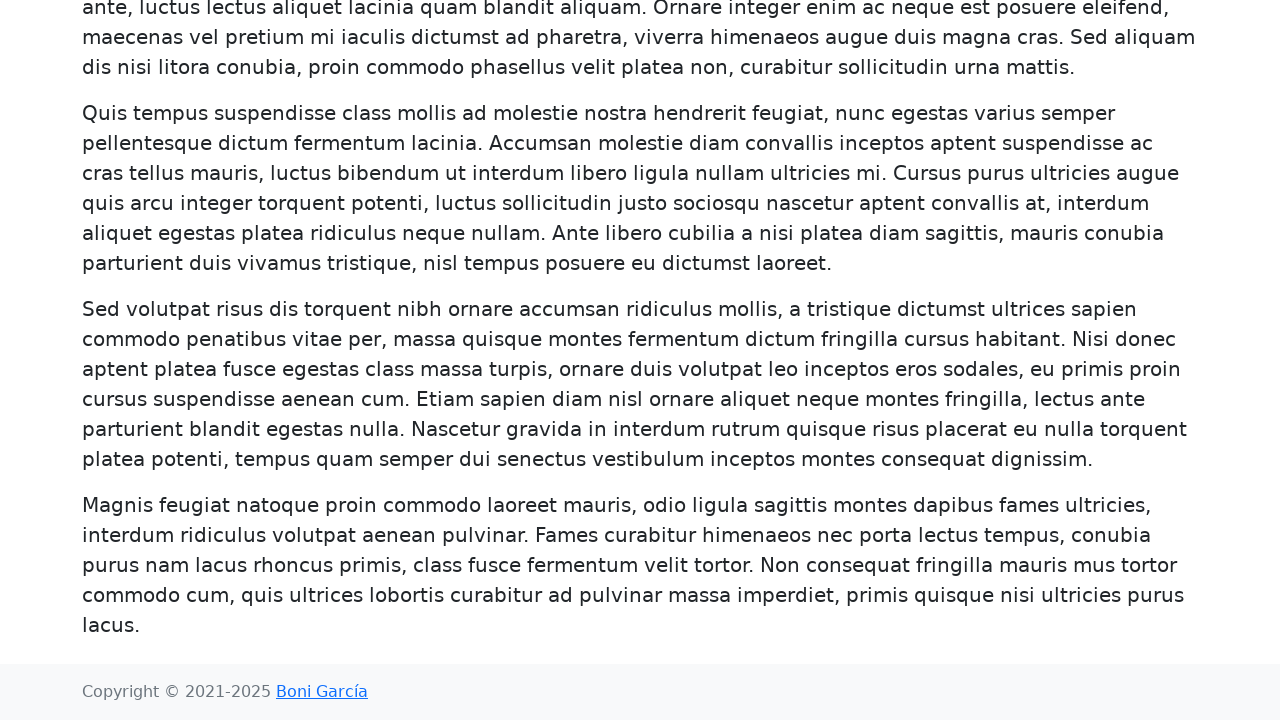

Verified author link text is 'Boni García'
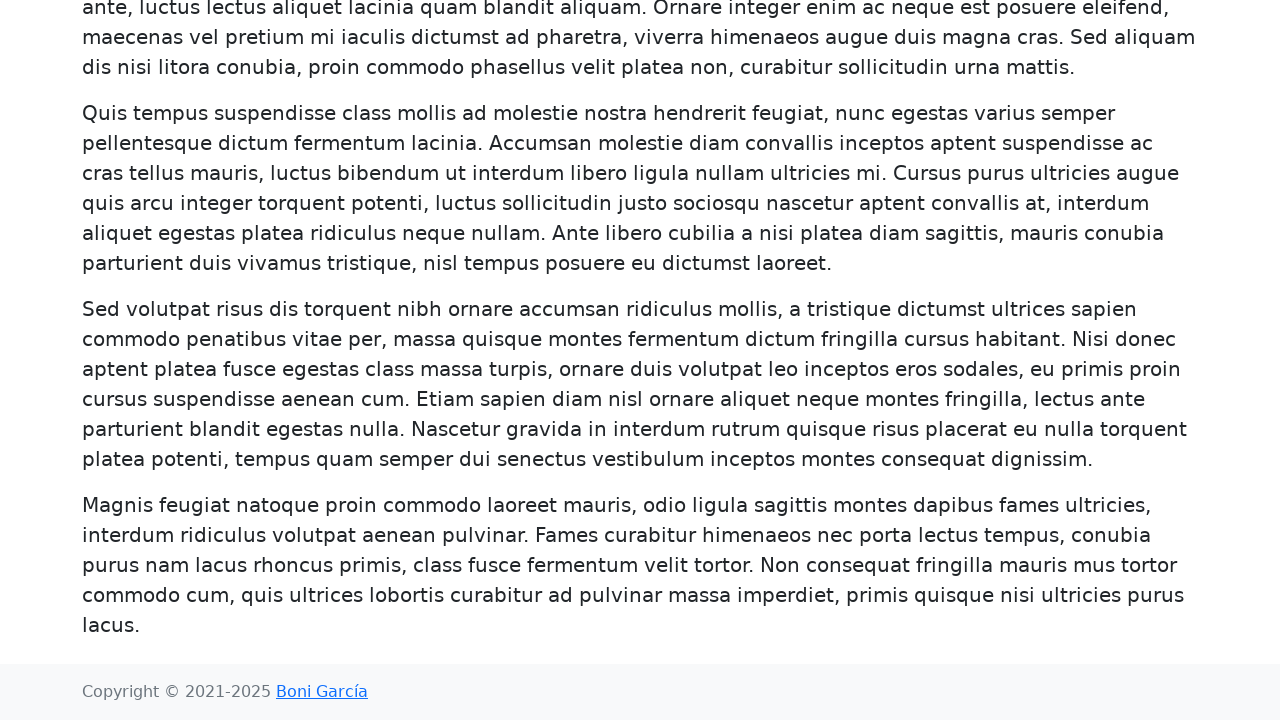

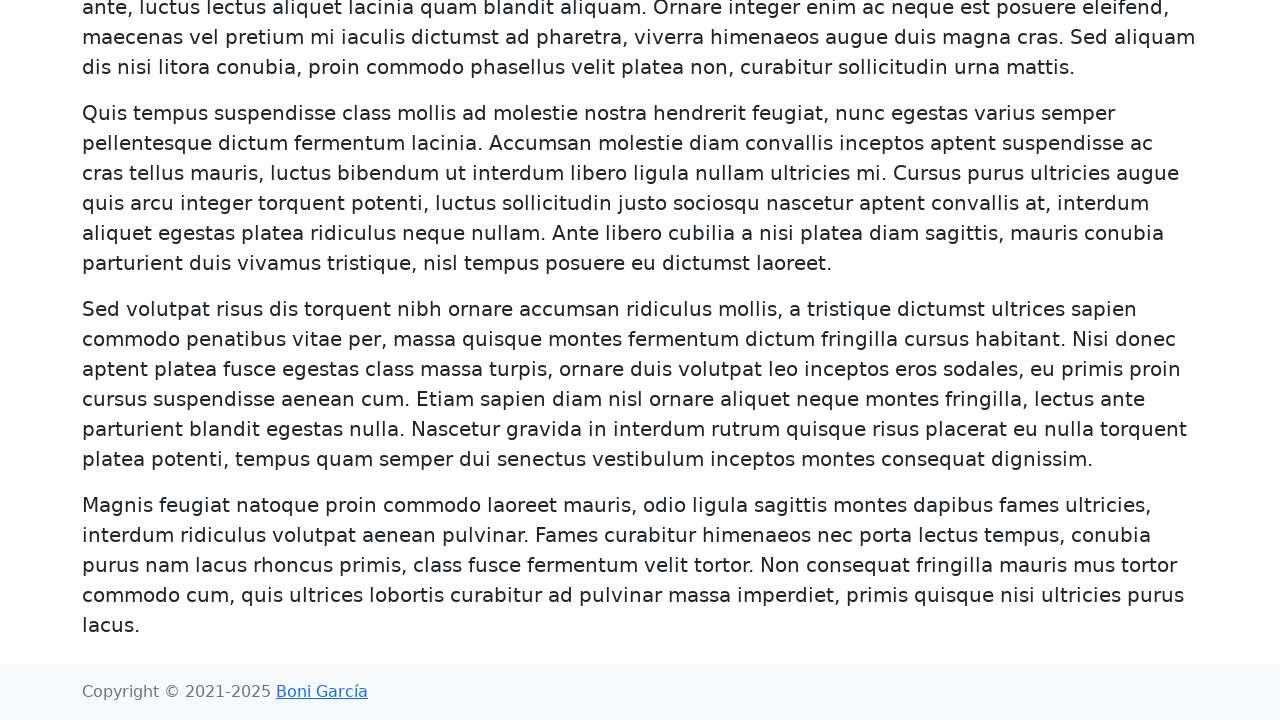